Tests the registration of a donation point by filling out a form with name, email, CEP (postal code), address details, and selecting pet type, then verifying successful submission.

Starting URL: https://petlov.vercel.app/signup

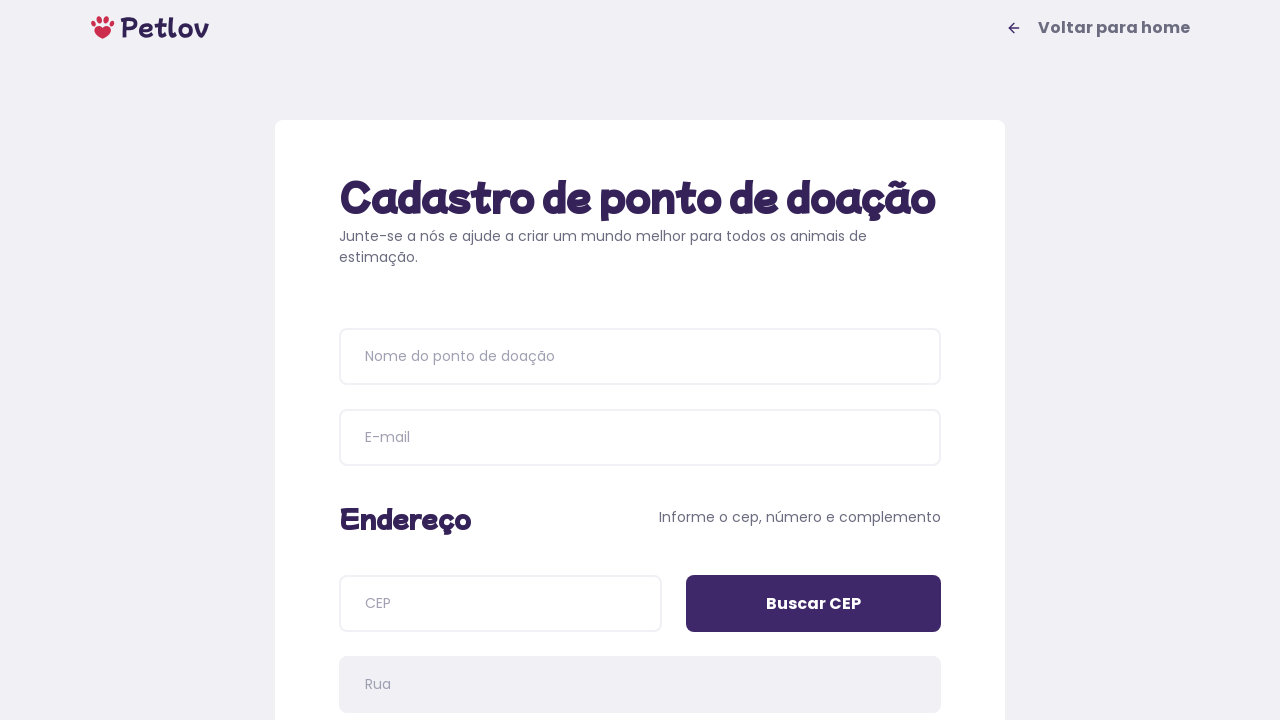

Waited for page heading to load
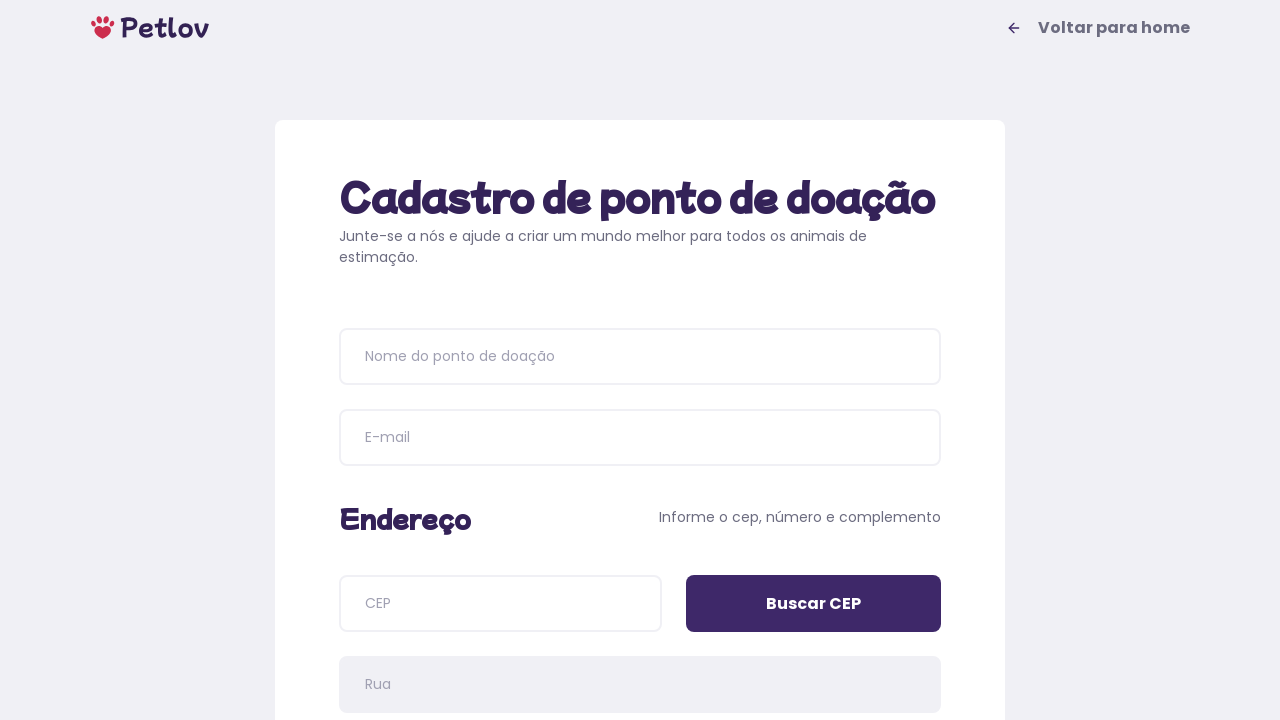

Verified donation point registration page loaded with correct title
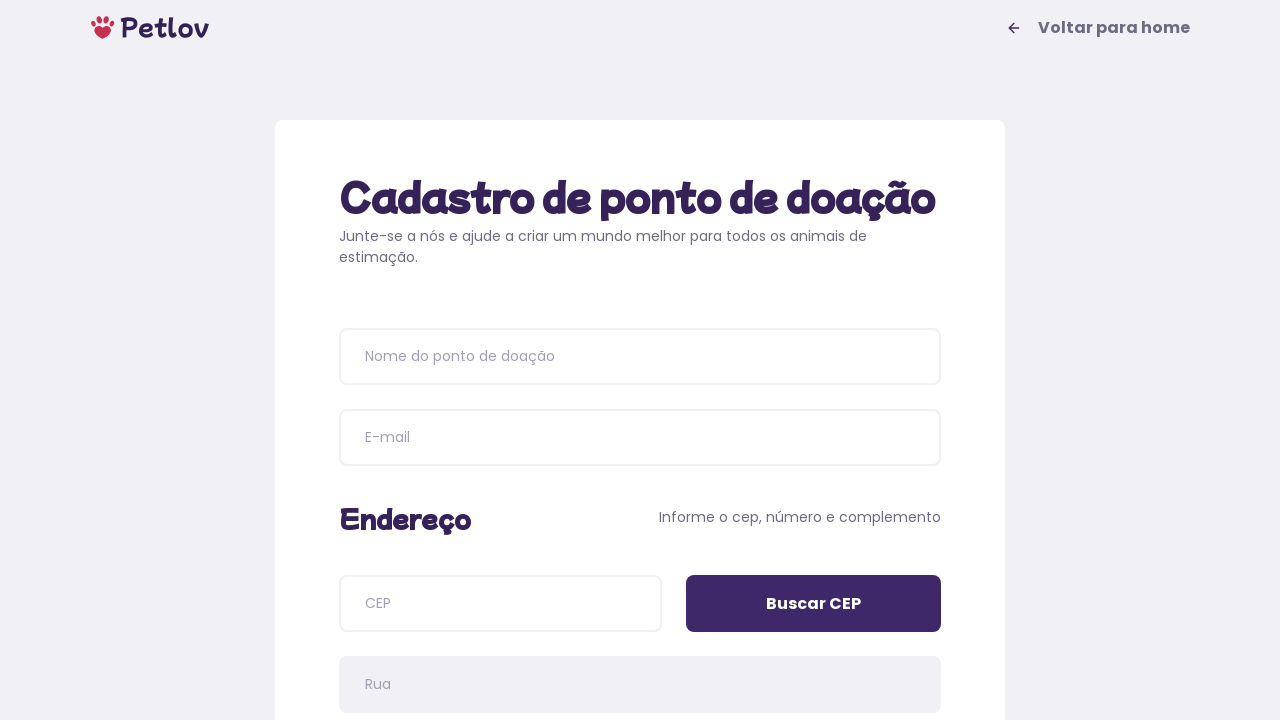

Filled donation point name field with 'Abrigo Amigo dos Pets' on input[placeholder='Nome do ponto de doação']
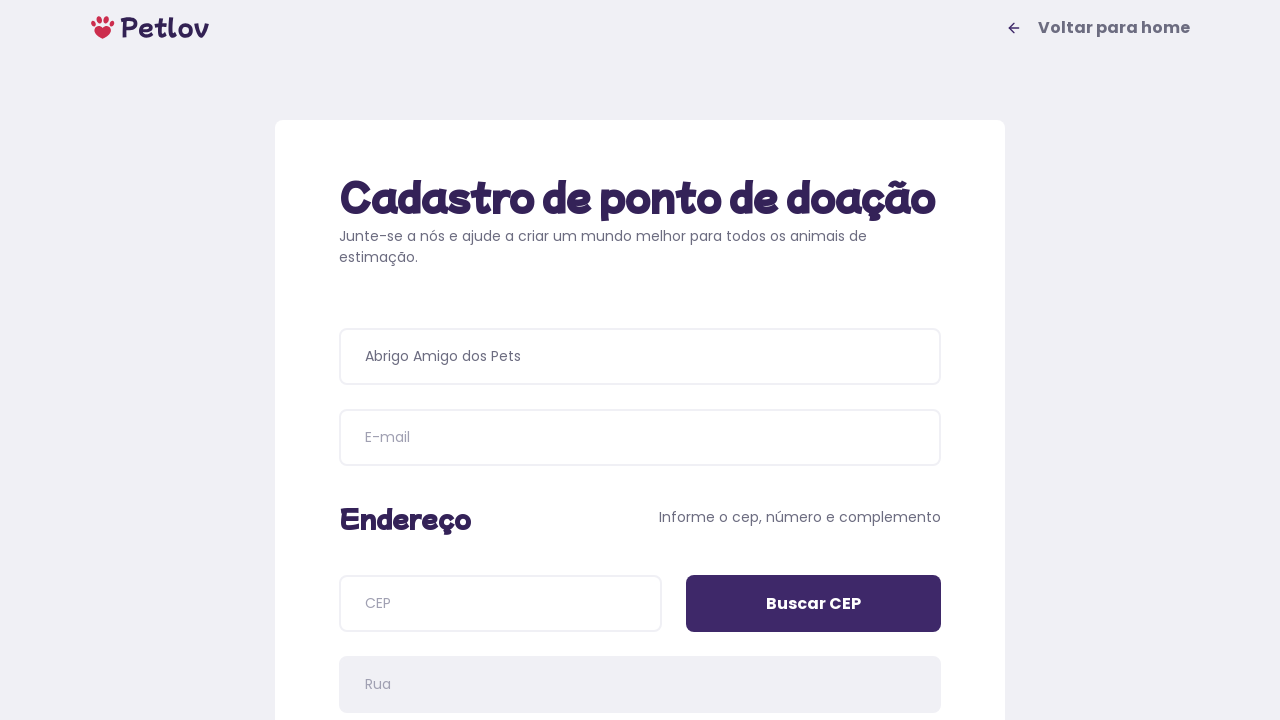

Filled email field with 'contato@abrigoamigo.com.br' on input[name='email']
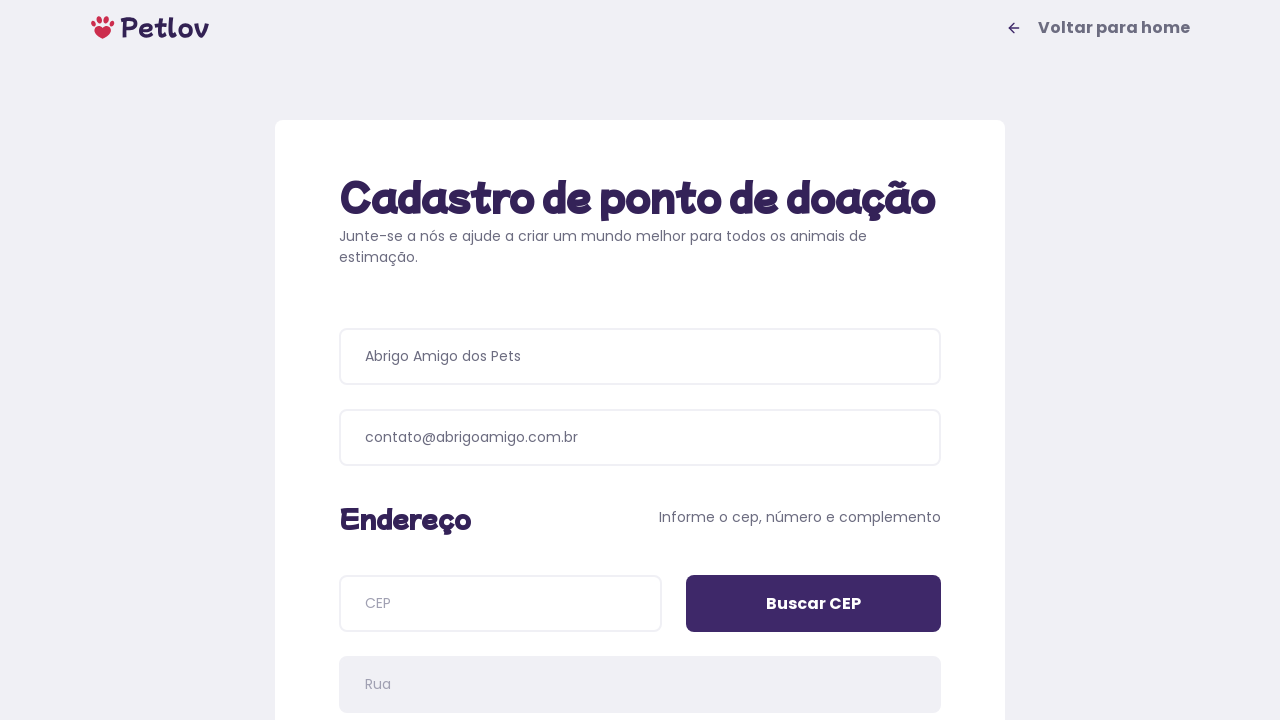

Filled CEP field with '04534011' on input[name='cep']
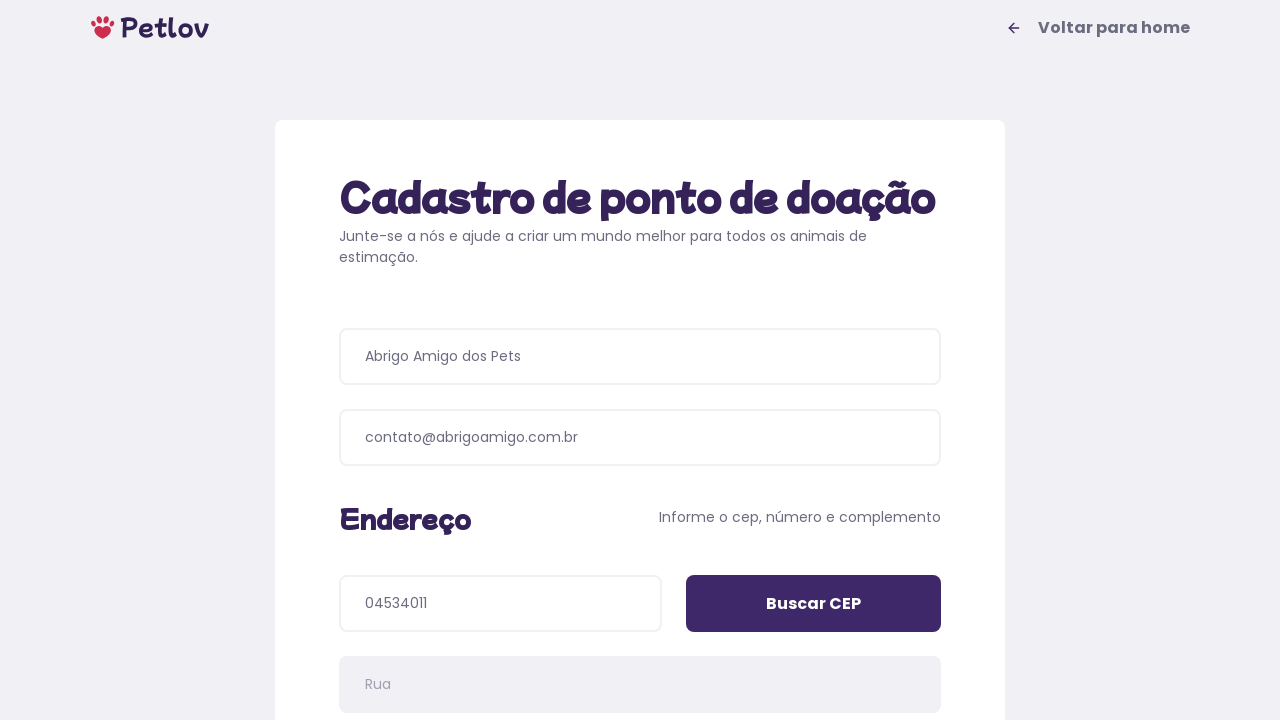

Clicked 'Buscar CEP' button to search postal code details at (814, 604) on input[value='Buscar CEP']
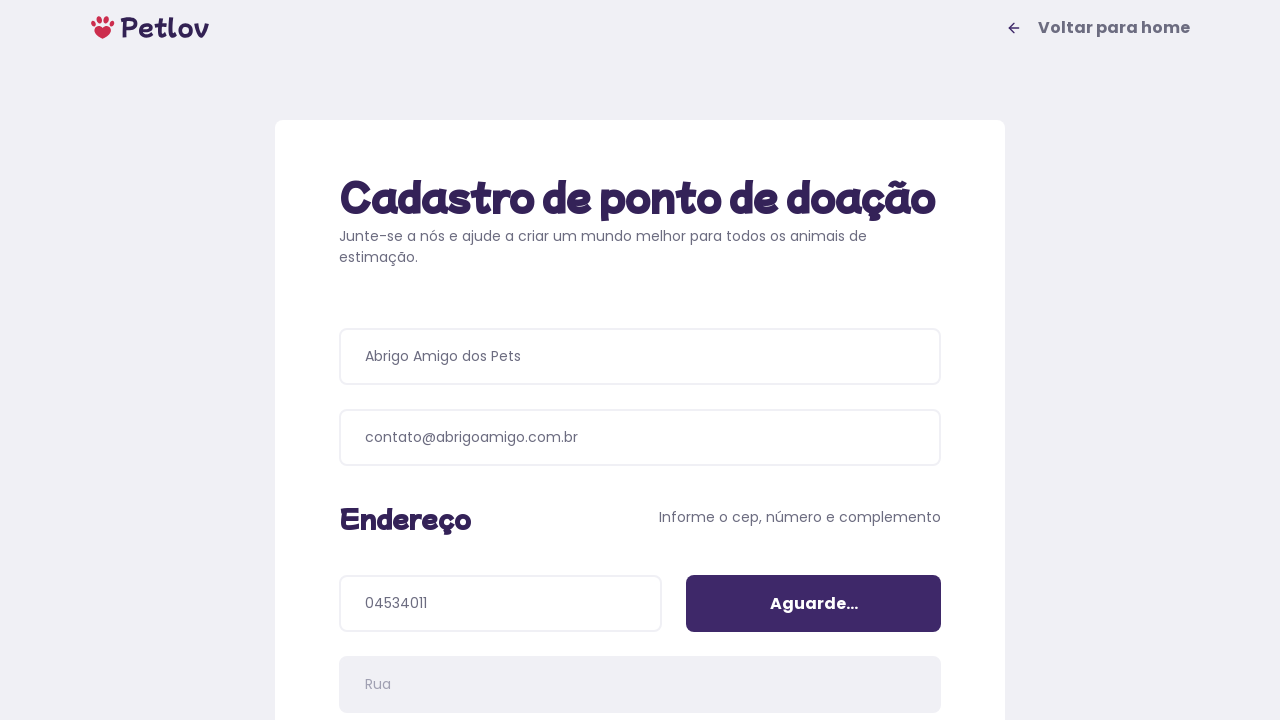

Filled address number field with '245' on input[name='addressNumber']
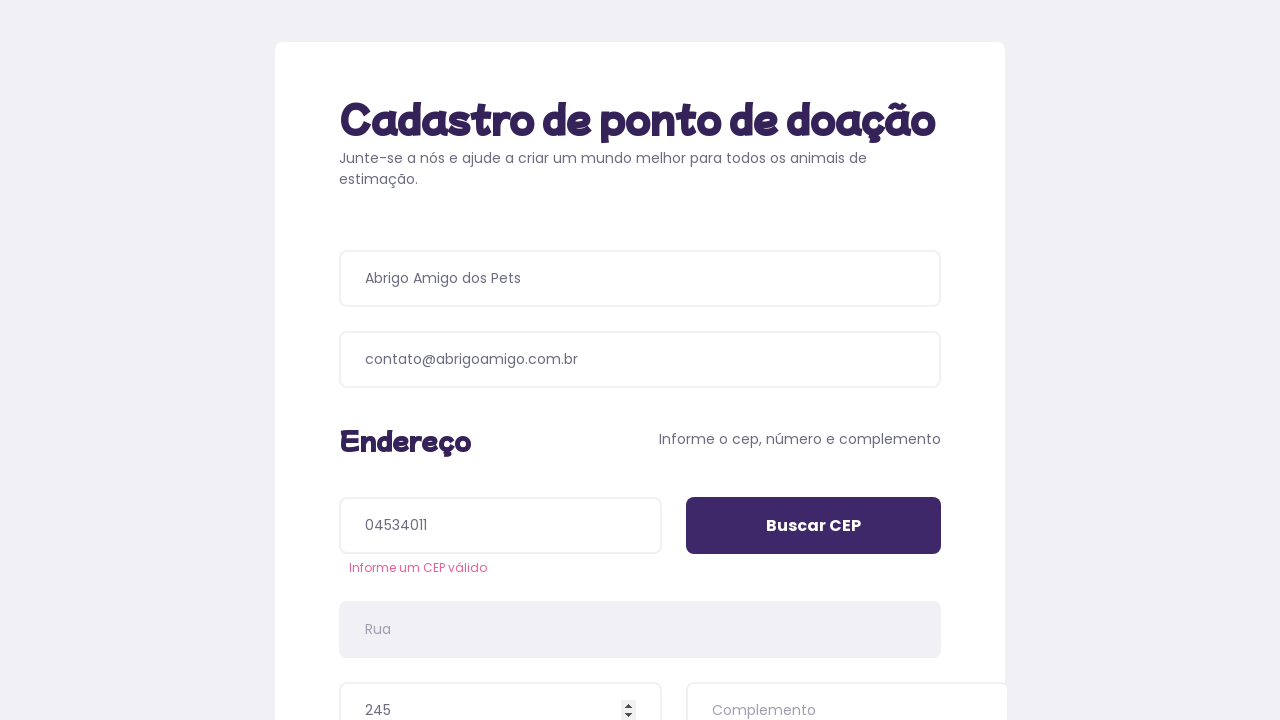

Filled address details field with 'Sala 302' on input[name='addressDetails']
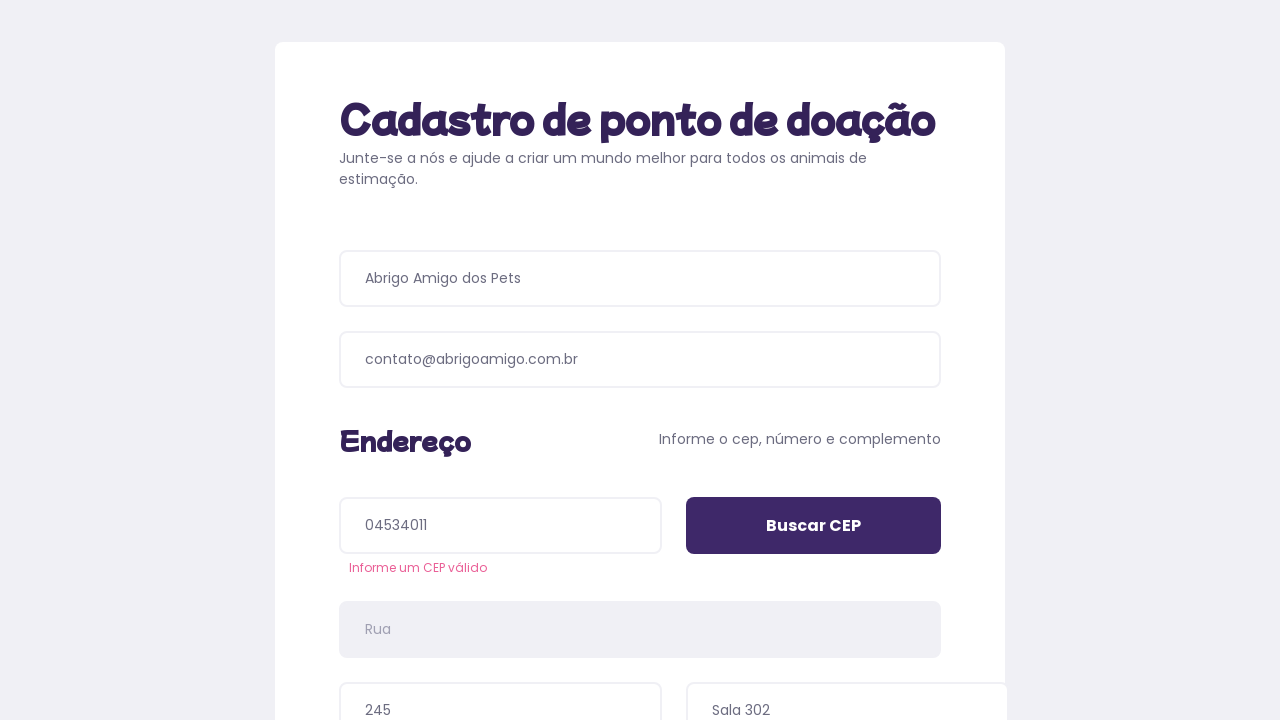

Selected 'Cachorros' (Dogs) as pet type at (486, 444) on xpath=//span[normalize-space()='Cachorros']
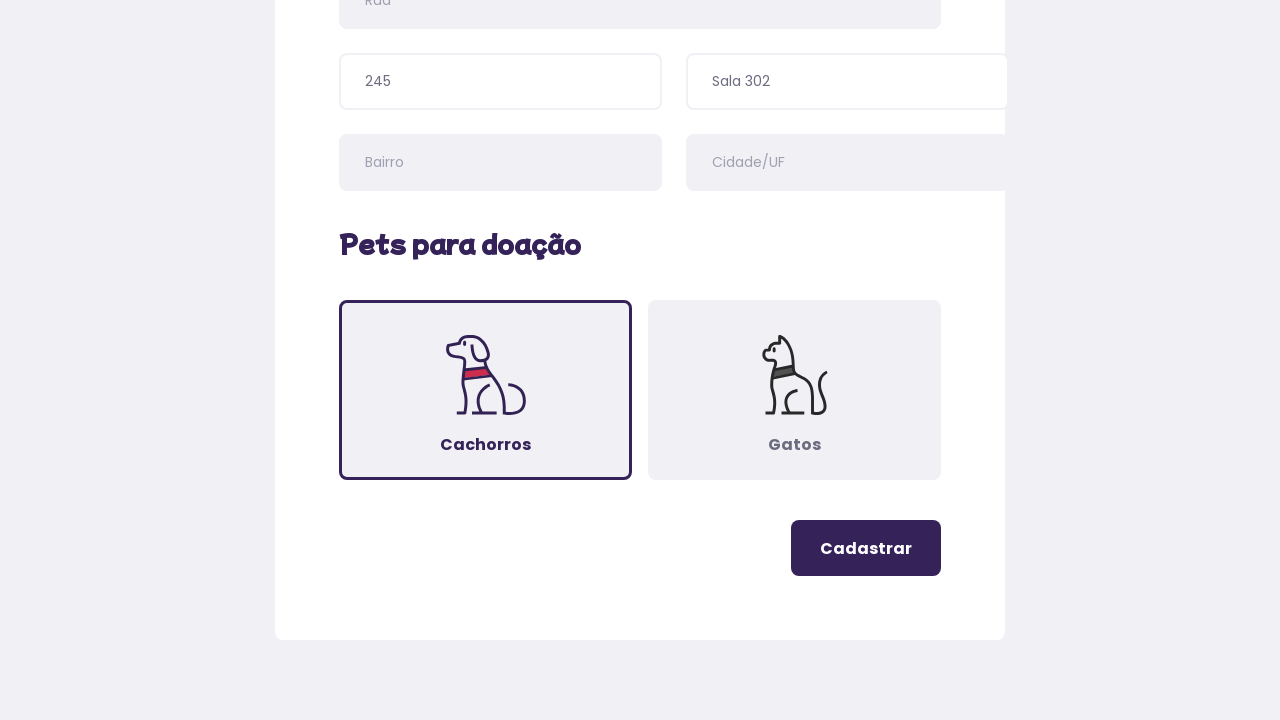

Clicked register button to submit donation point form at (866, 548) on .button-register
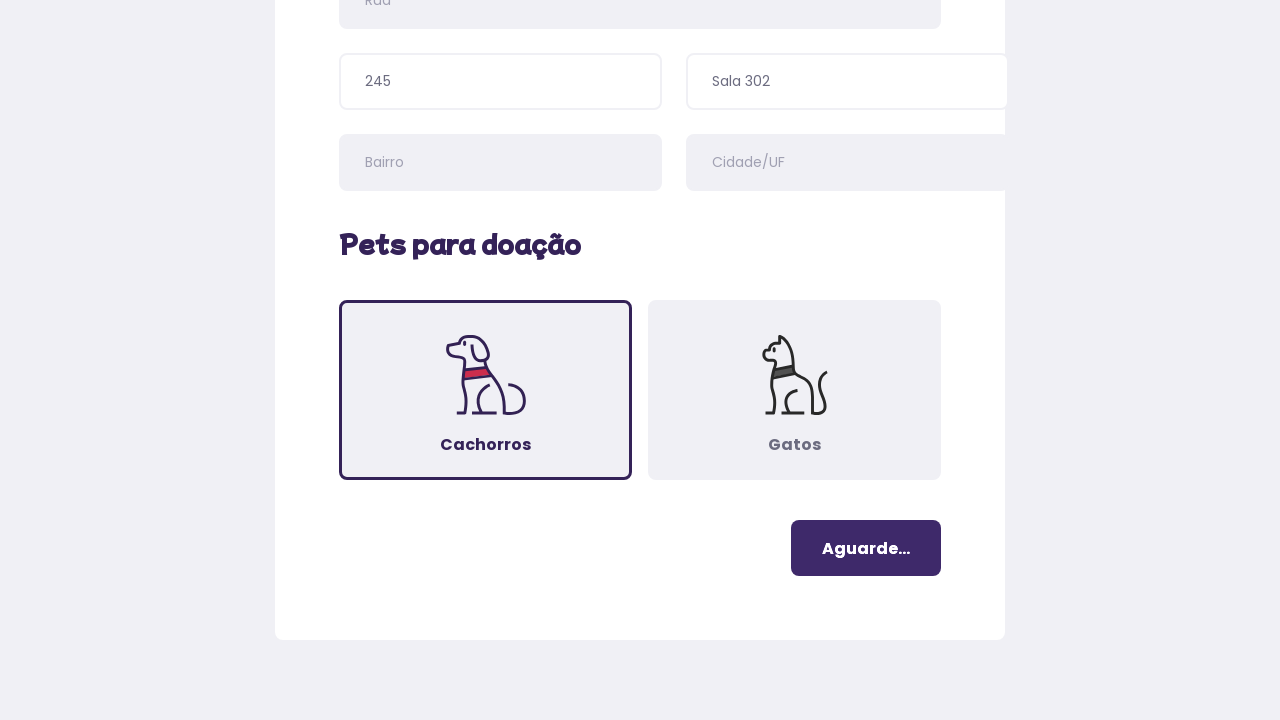

Waited for success page heading to appear
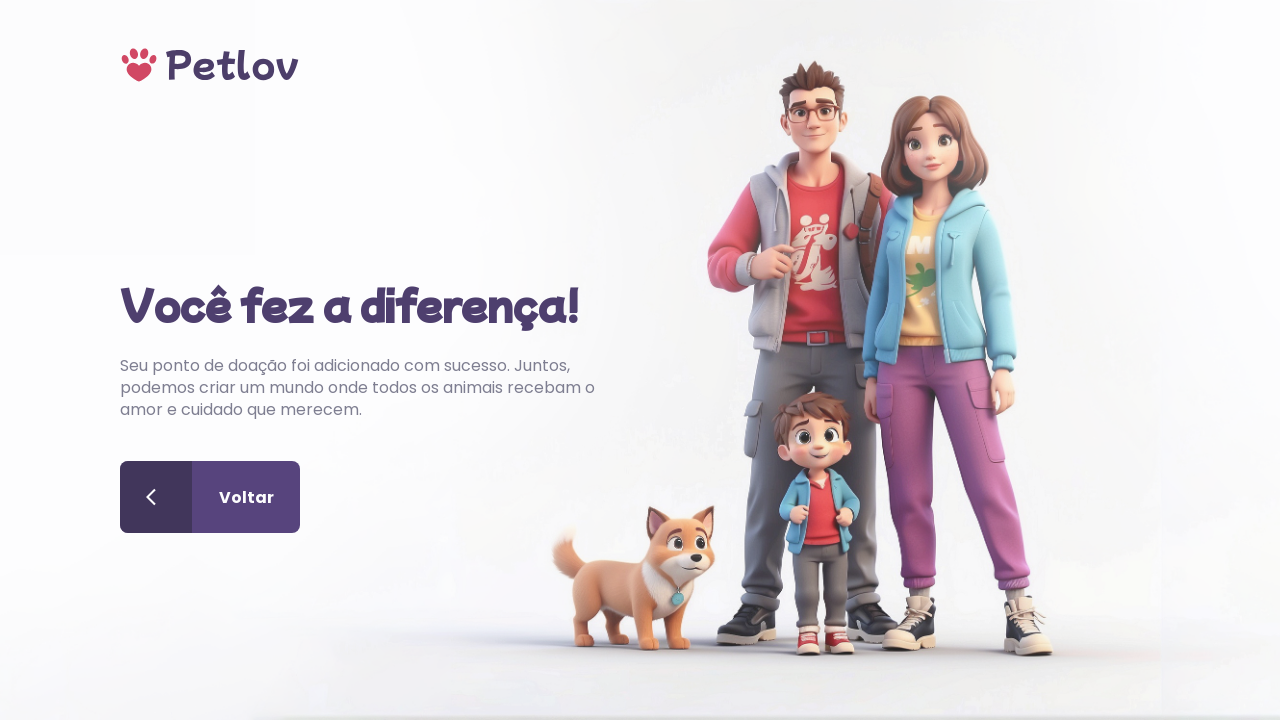

Verified successful submission with 'Você fez a diferença' message
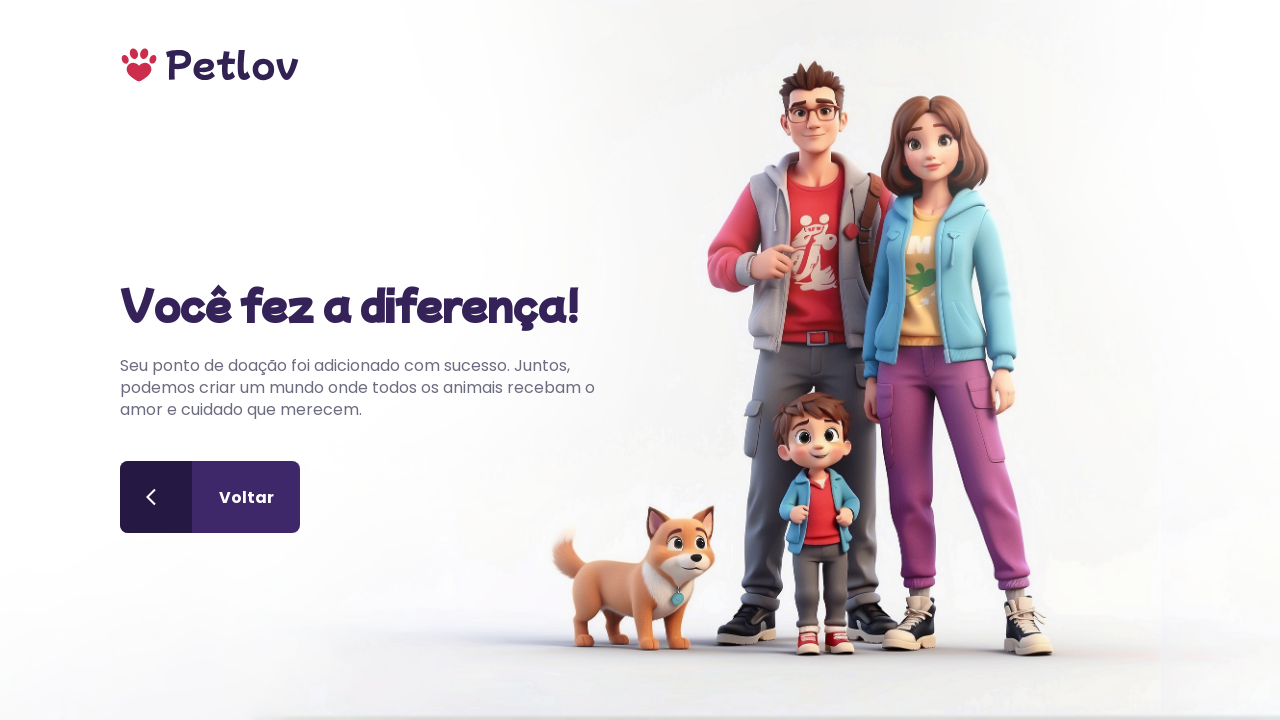

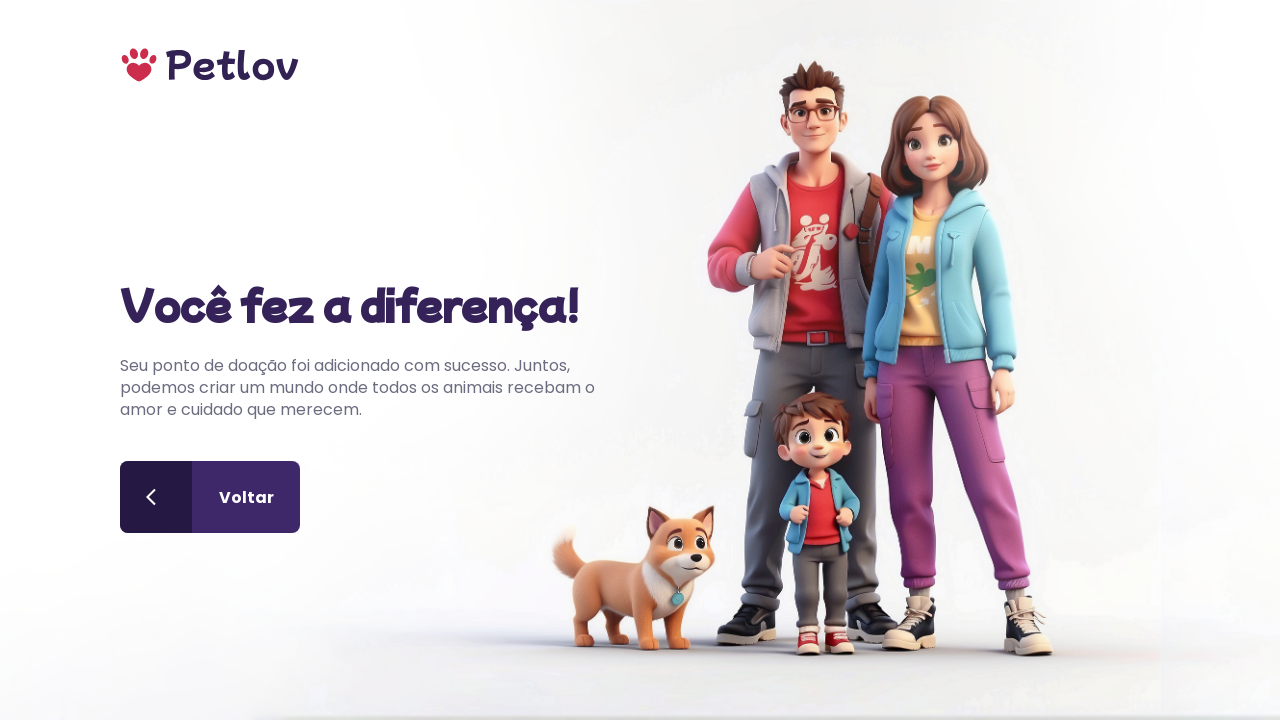